Tests Python.org search functionality by entering "pycon" in the search box and verifying results are displayed

Starting URL: http://www.python.org

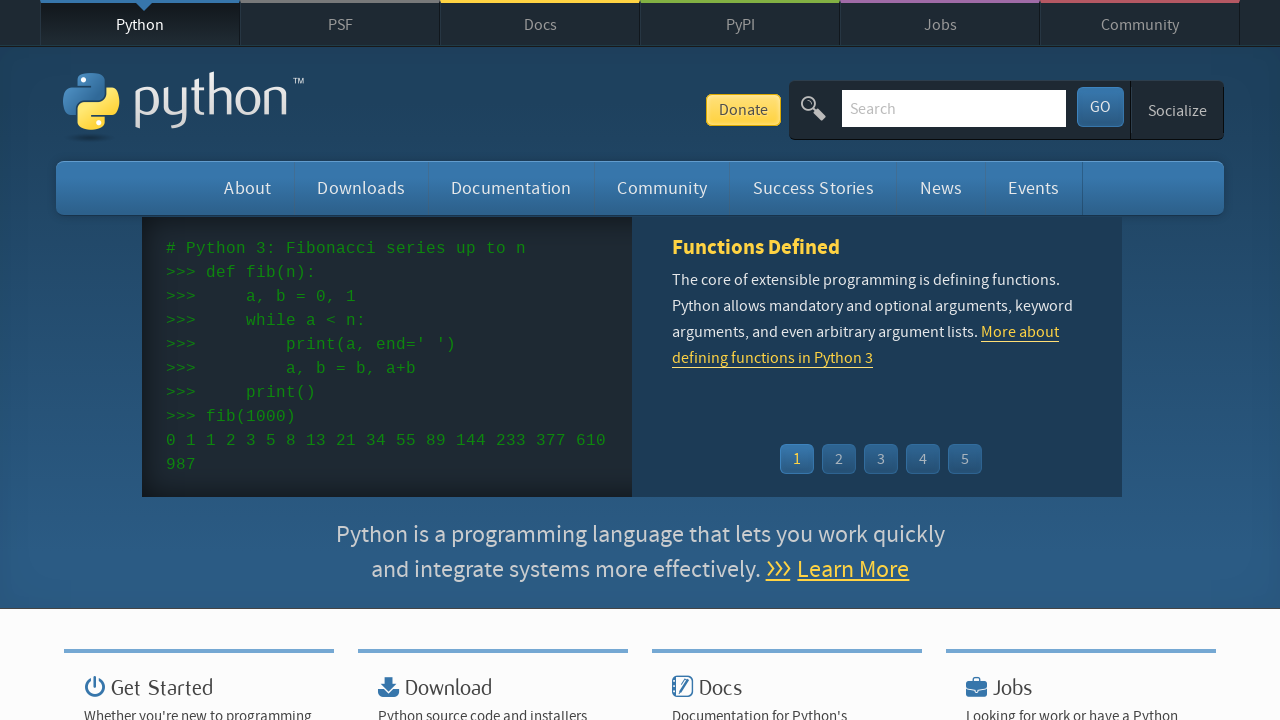

Cleared the search input field on input[name='q']
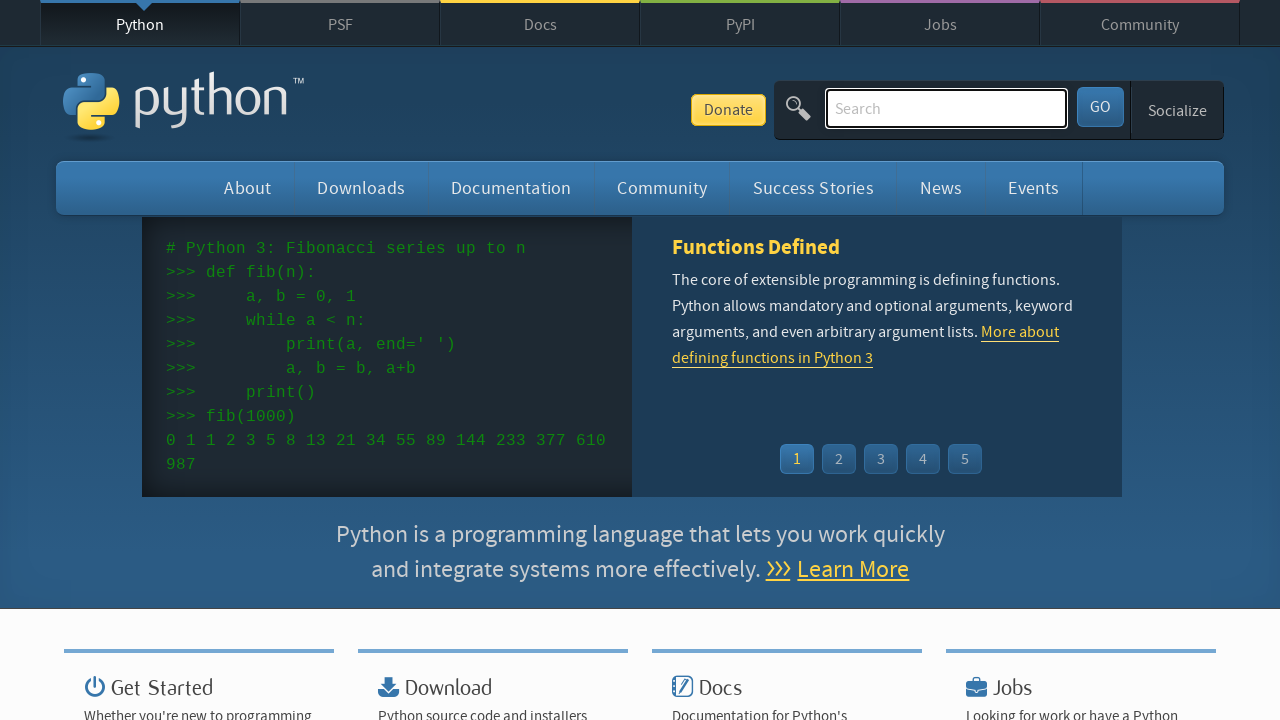

Filled search field with 'pycon' on input[name='q']
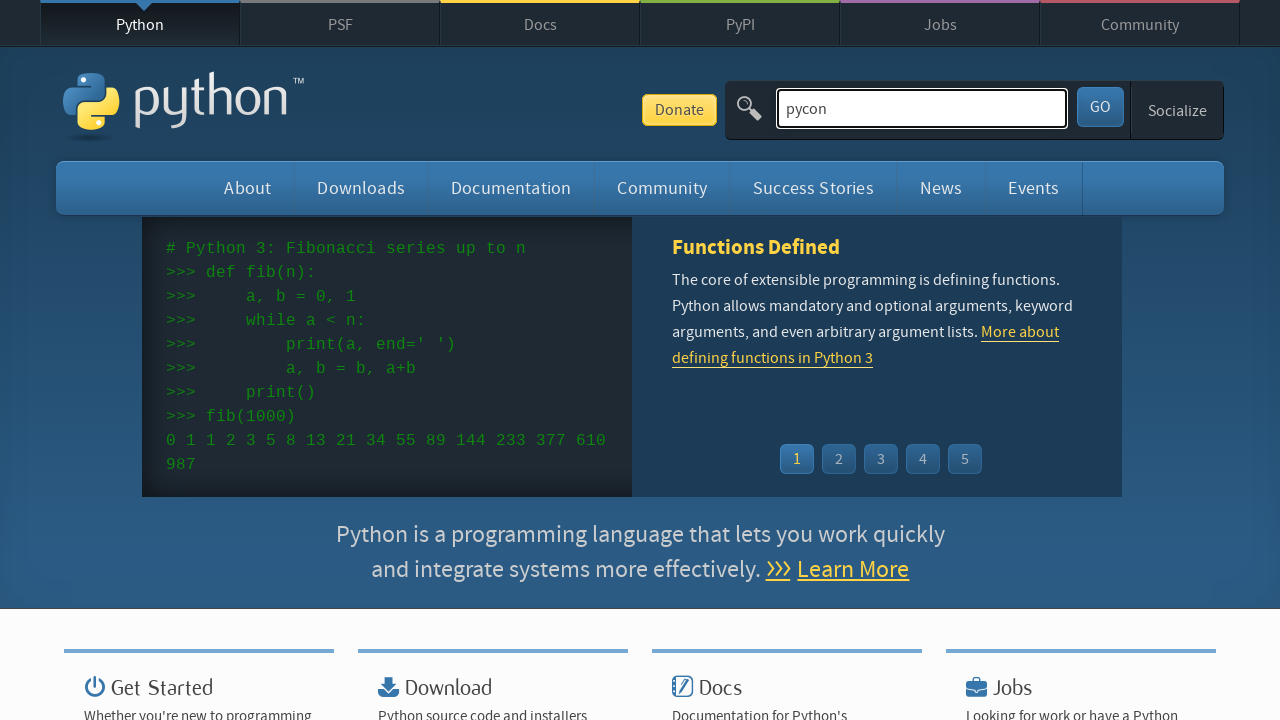

Pressed Enter to submit search query on input[name='q']
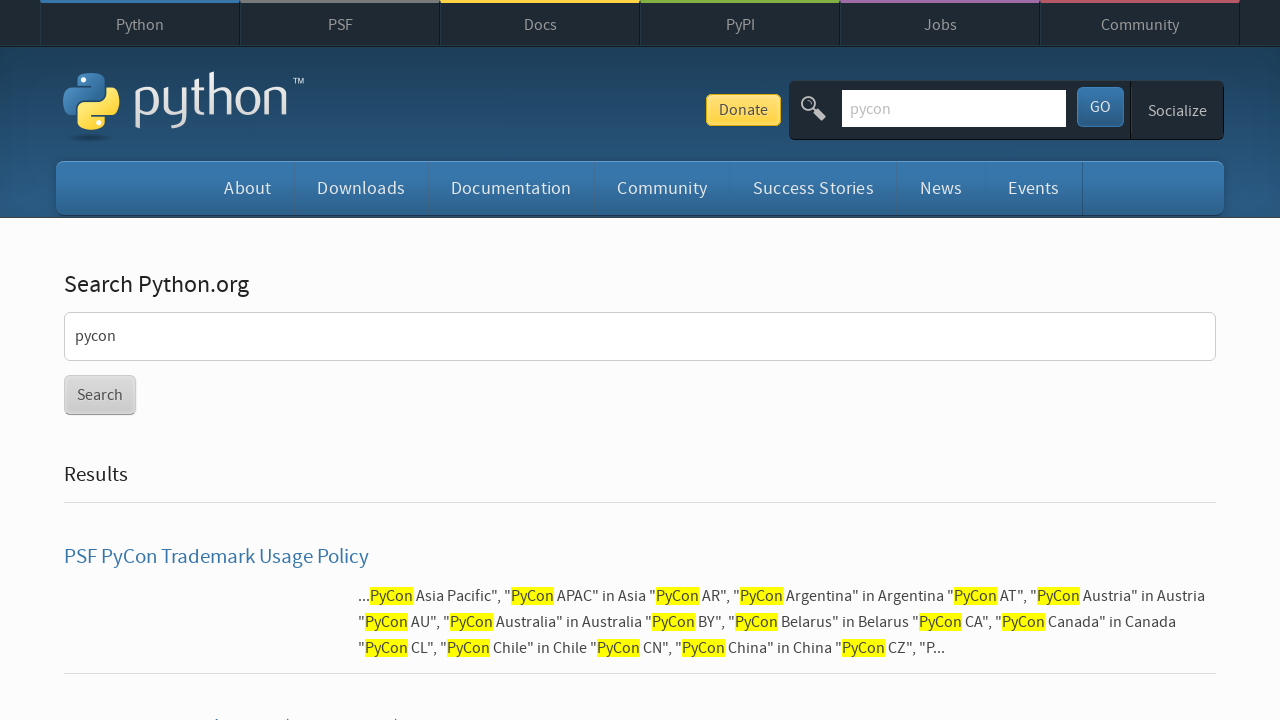

Waited for page to reach network idle state
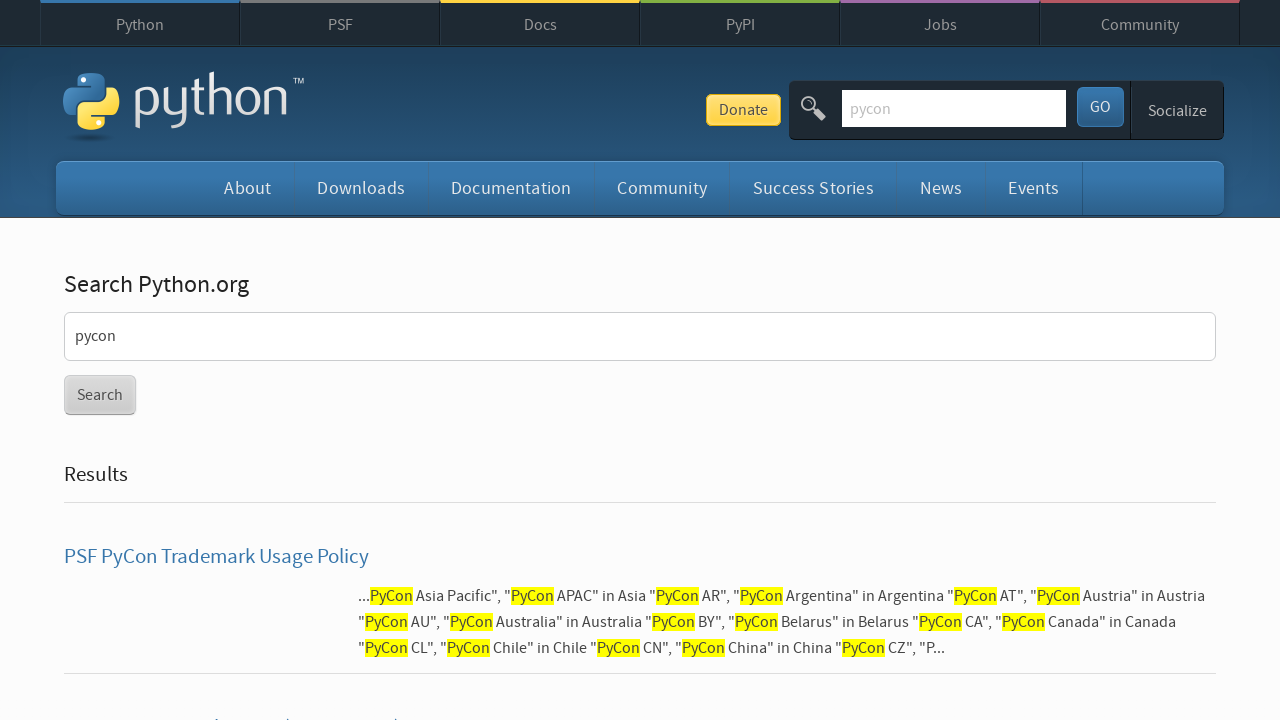

Verified search results are displayed (no 'No results found' message)
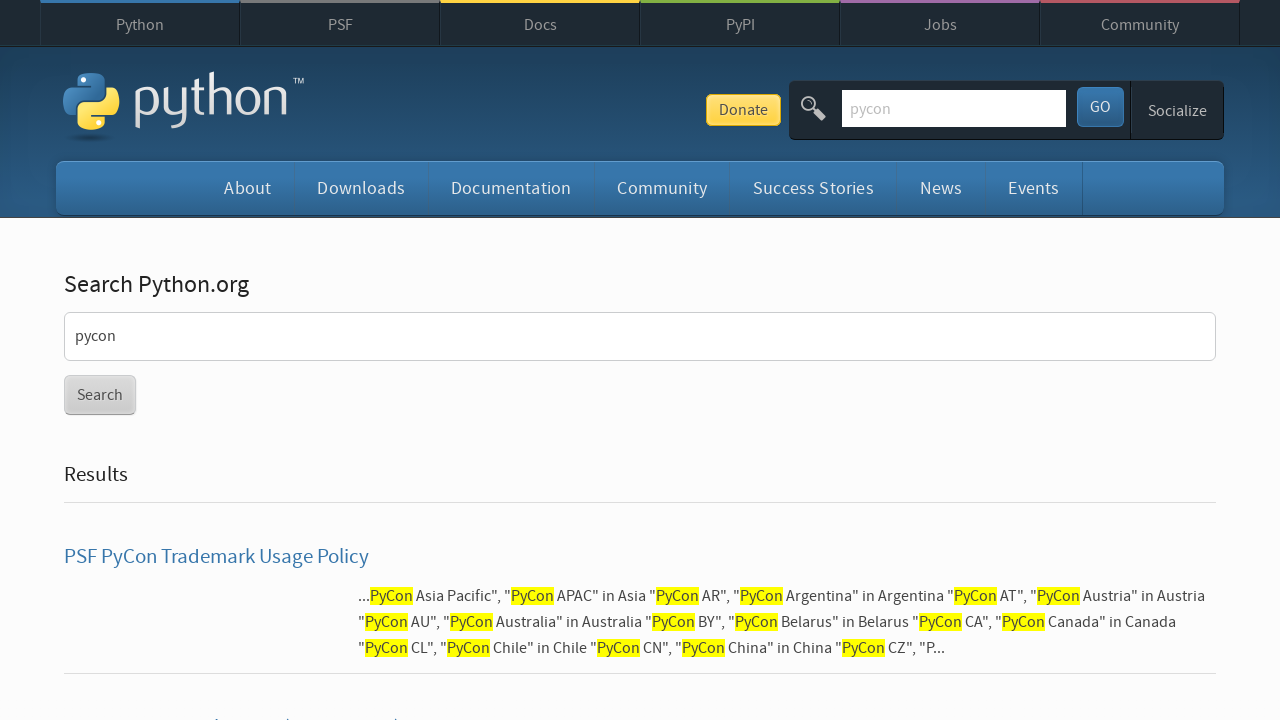

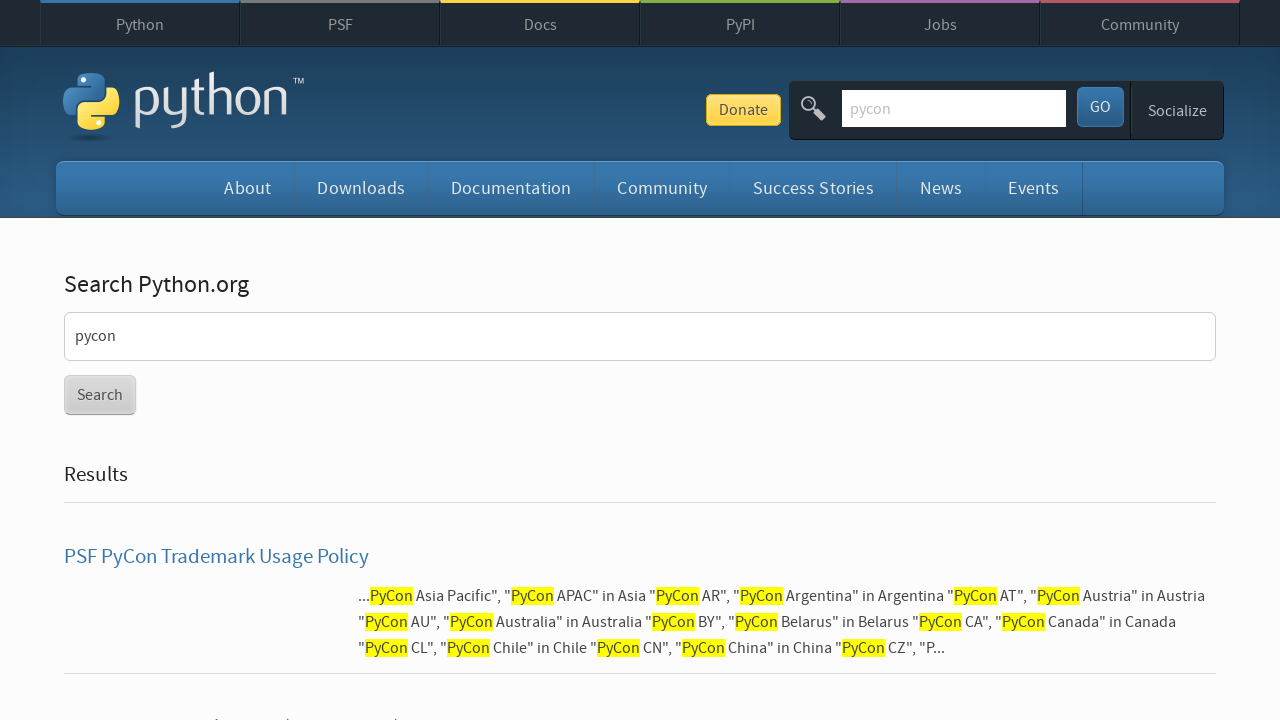